Tests iframe switching functionality by navigating to W3Schools tryit editor, switching to the result iframe, clicking a button inside it, then switching back to the main content and clicking the menu button.

Starting URL: https://www.w3schools.com/js/tryit.asp?filename=tryjs_myfirst

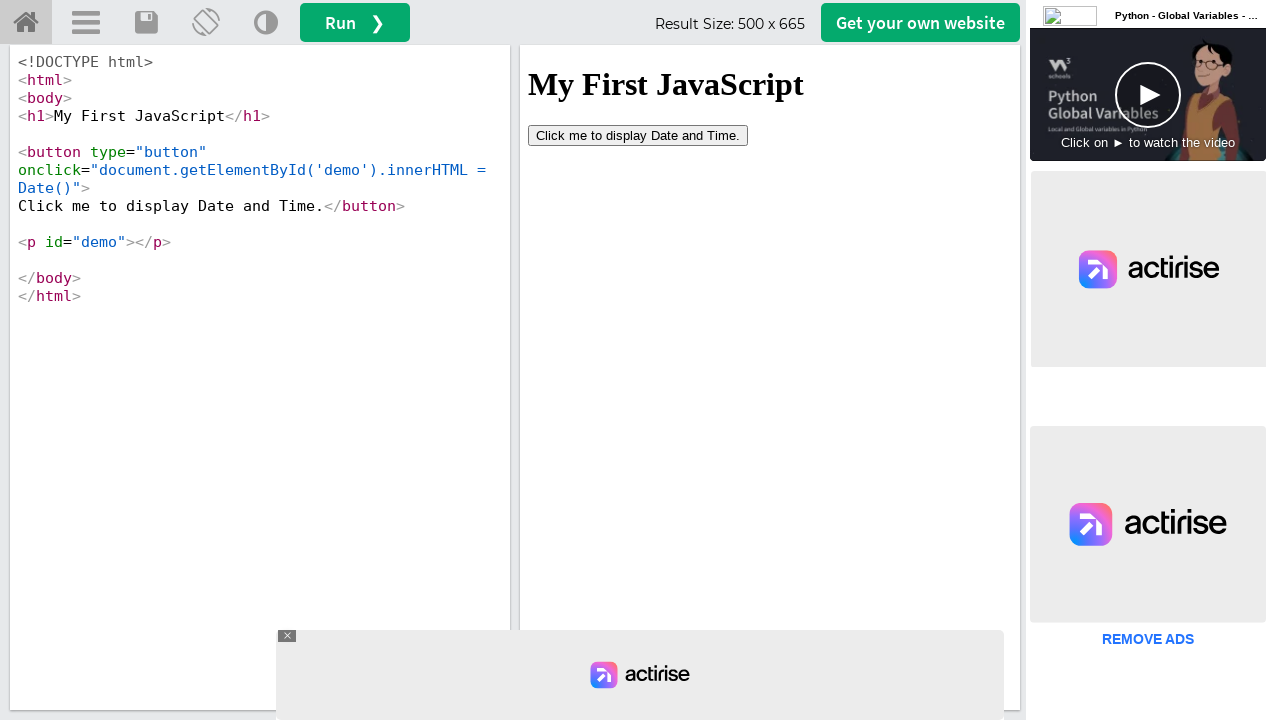

Located the result iframe (#iframeResult)
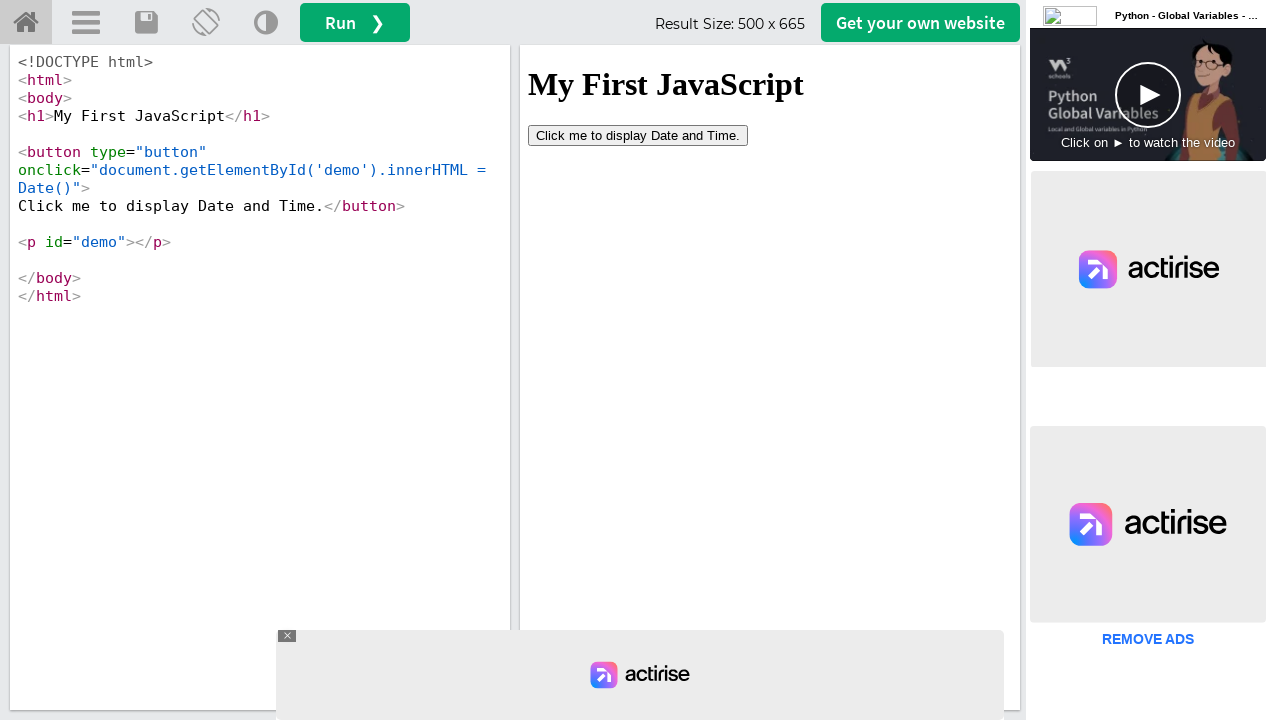

Clicked the 'Click me to' button inside the iframe at (638, 135) on #iframeResult >> internal:control=enter-frame >> xpath=//button[contains(text(),
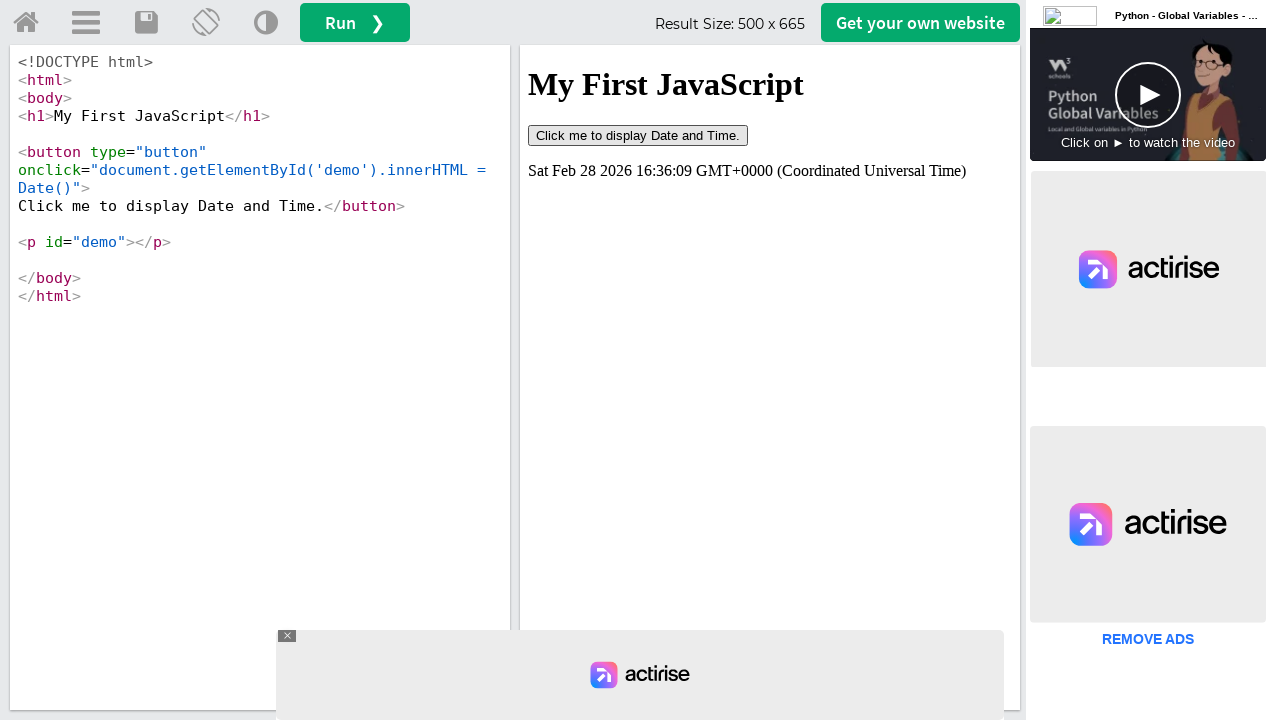

Clicked the menu button in the main content (outside iframe) at (86, 23) on a#menuButton
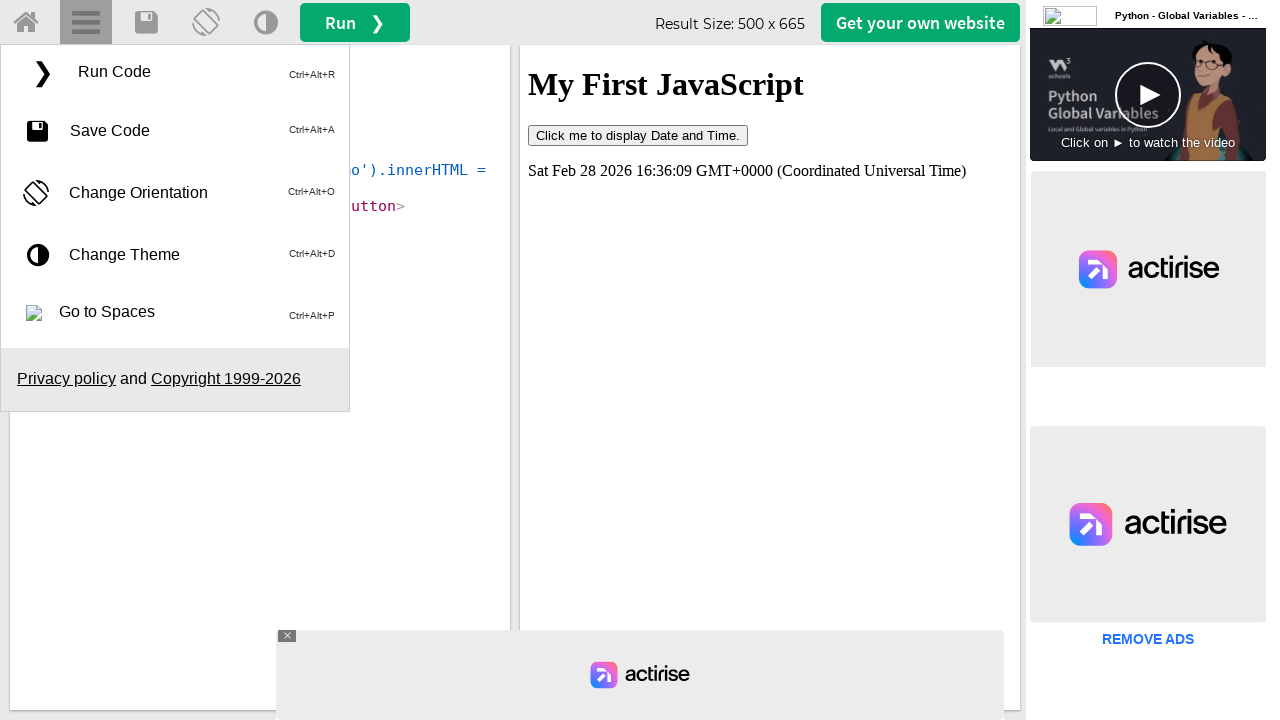

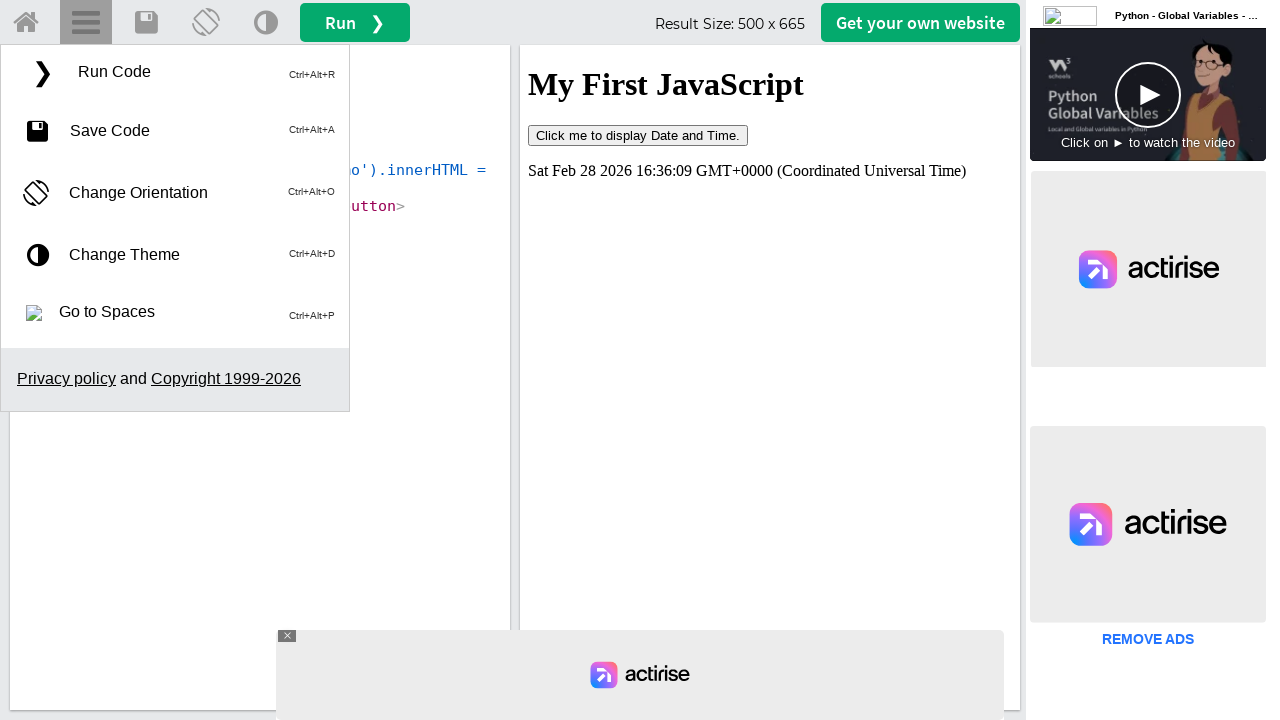